Tests navigation on EasyCalculation website by clicking the Calculators link and verifying that links are present on the resulting page

Starting URL: https://www.easycalculation.com/

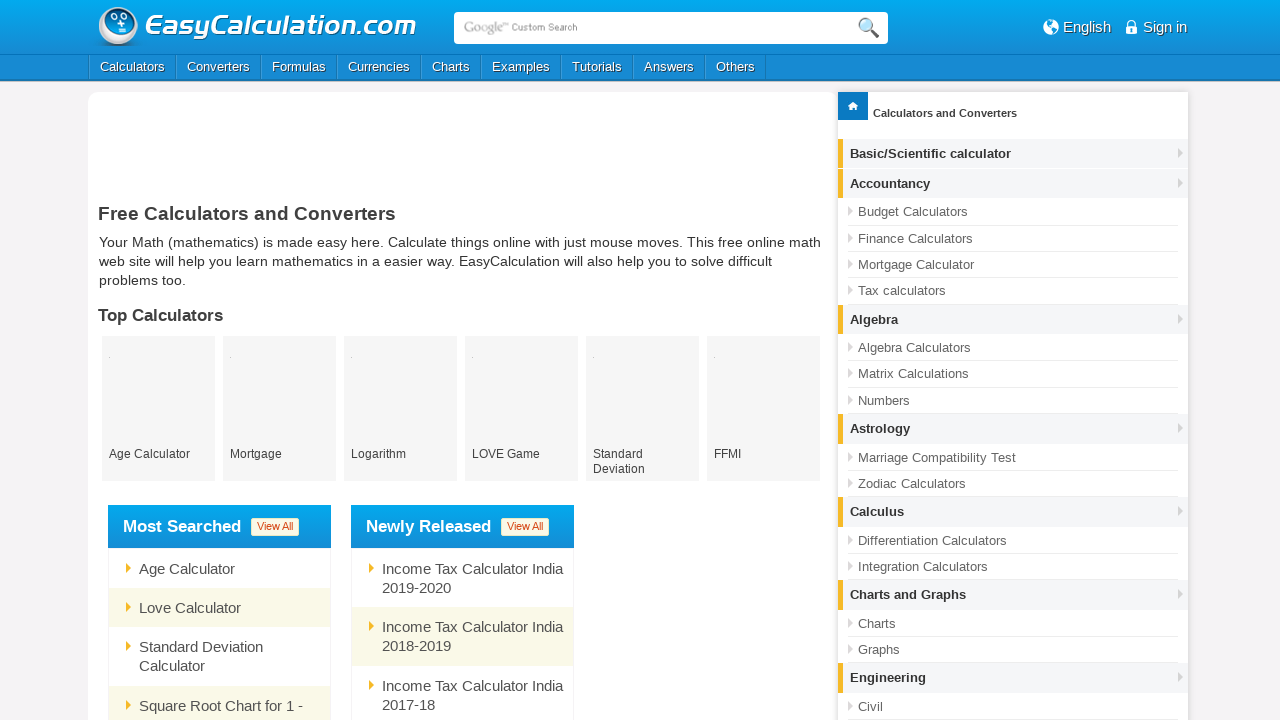

Clicked on the Calculators link at (132, 67) on a:text('Calculators')
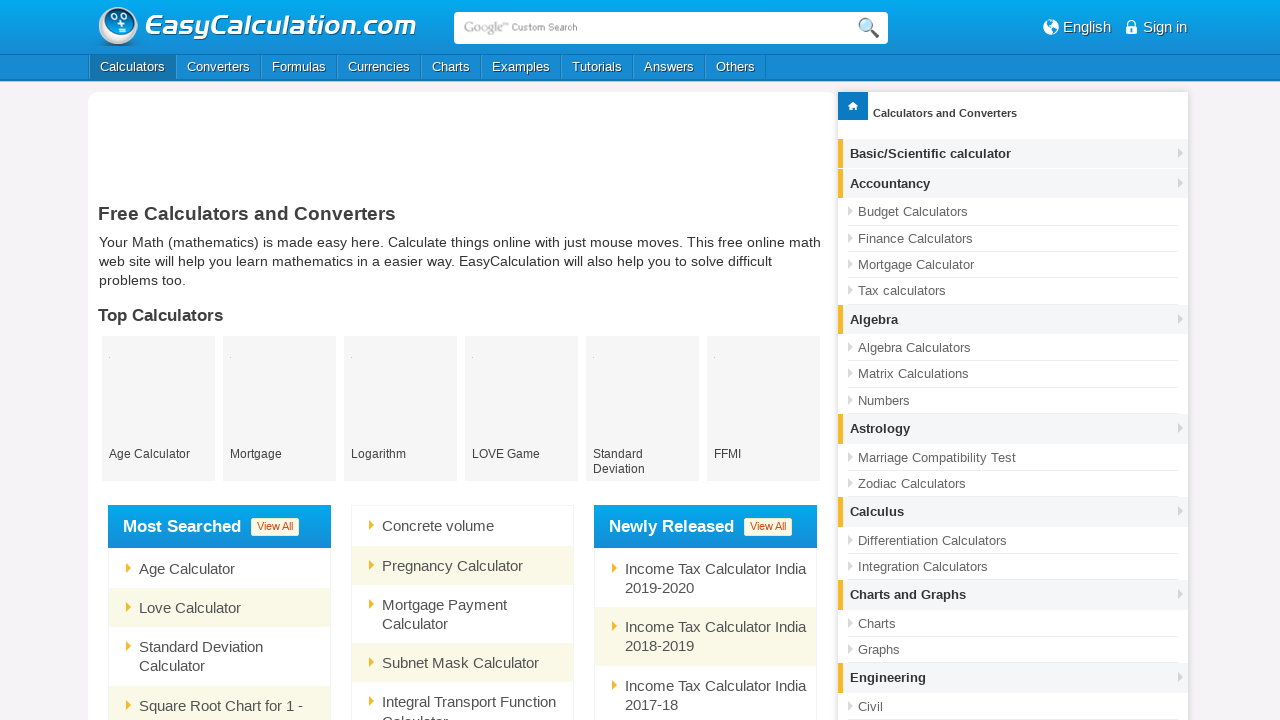

Waited for links to load on the page after clicking Calculators
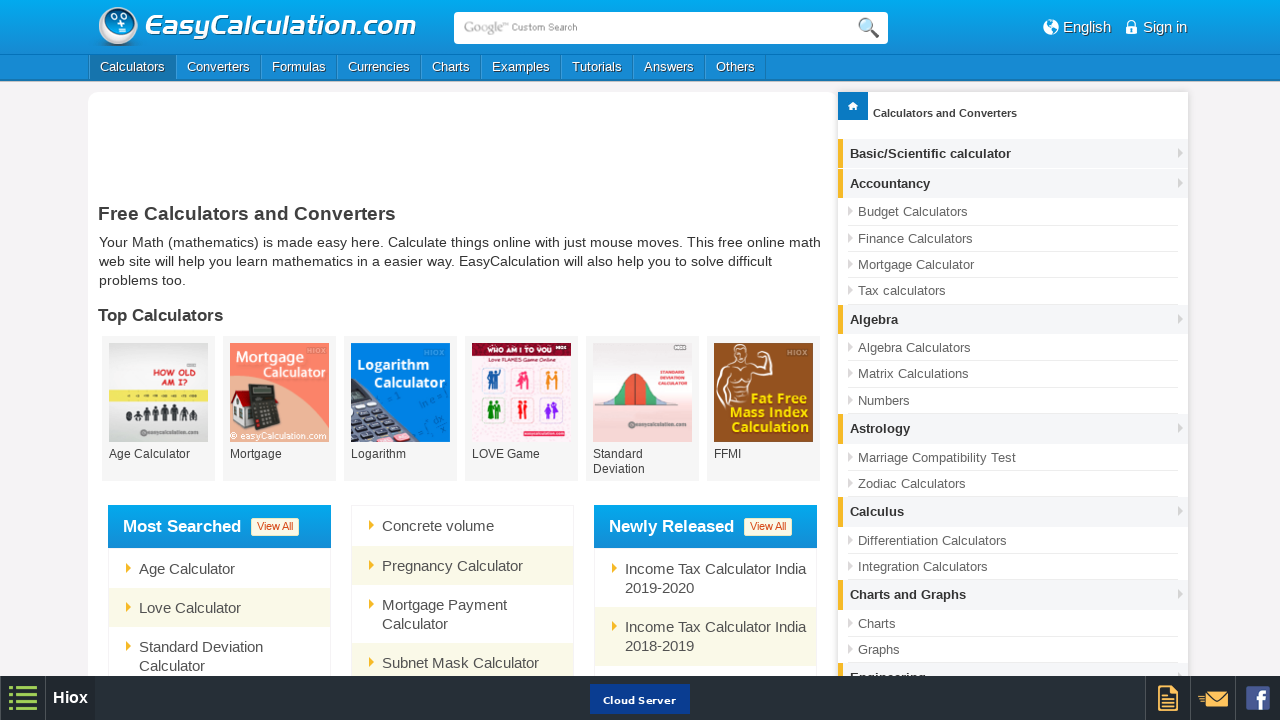

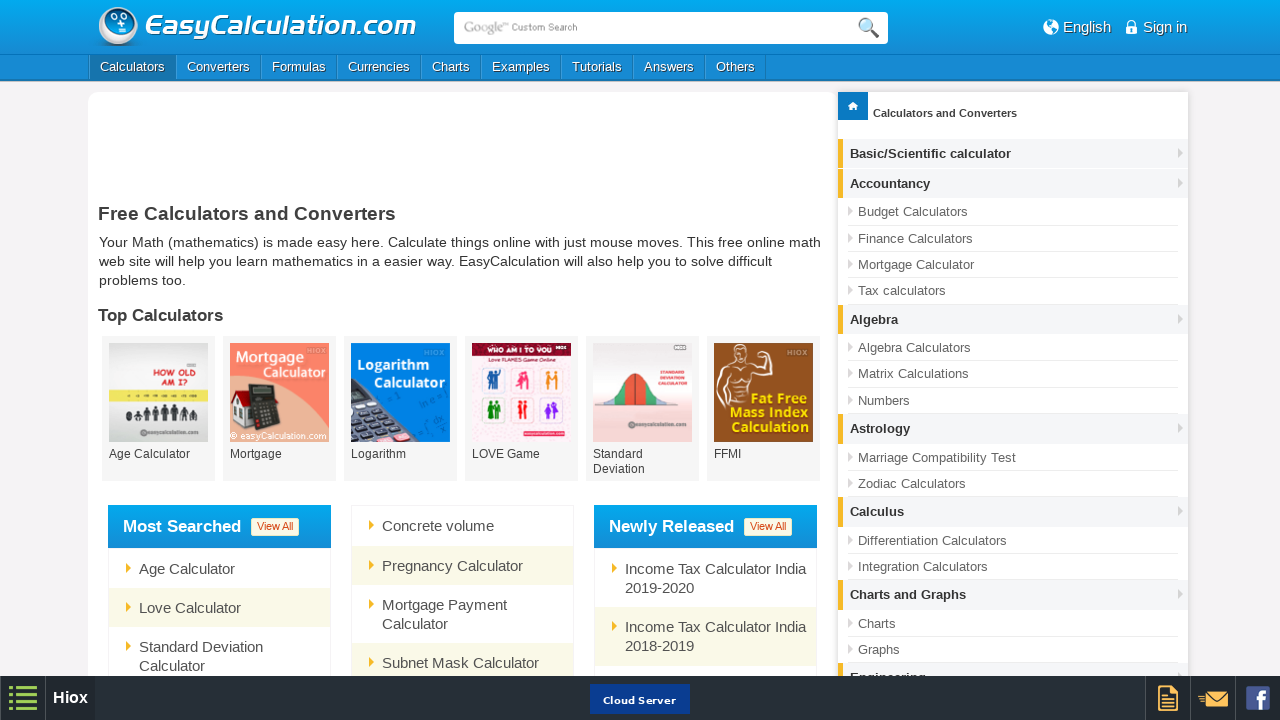